Clicks on the home link to navigate back to homepage

Starting URL: https://www.automationexercise.com/products

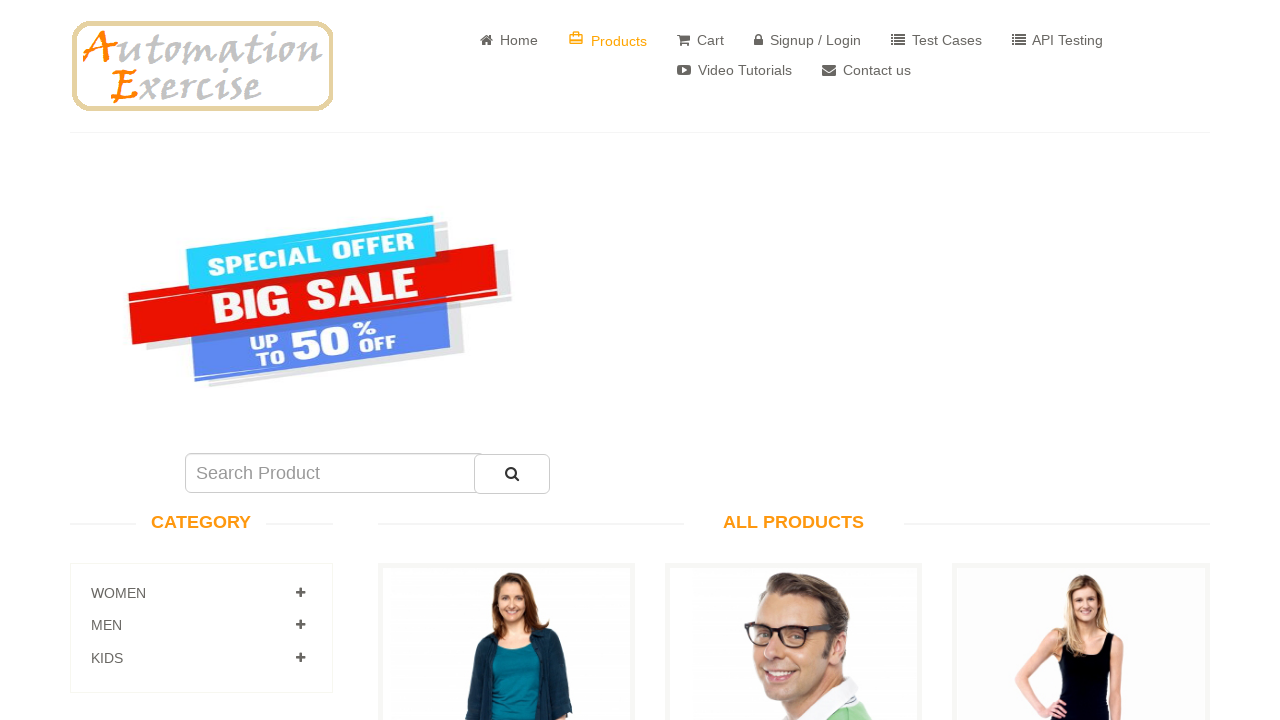

Clicked home link to navigate back to homepage at (202, 66) on a[href='/']
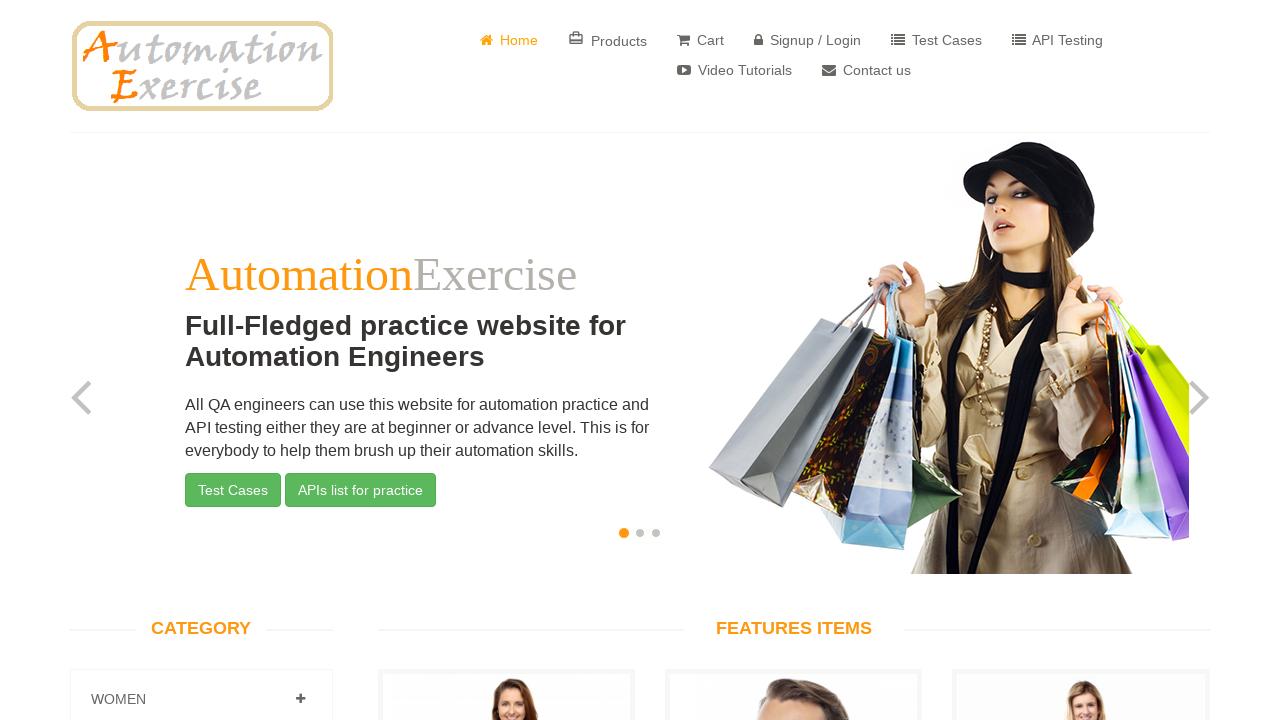

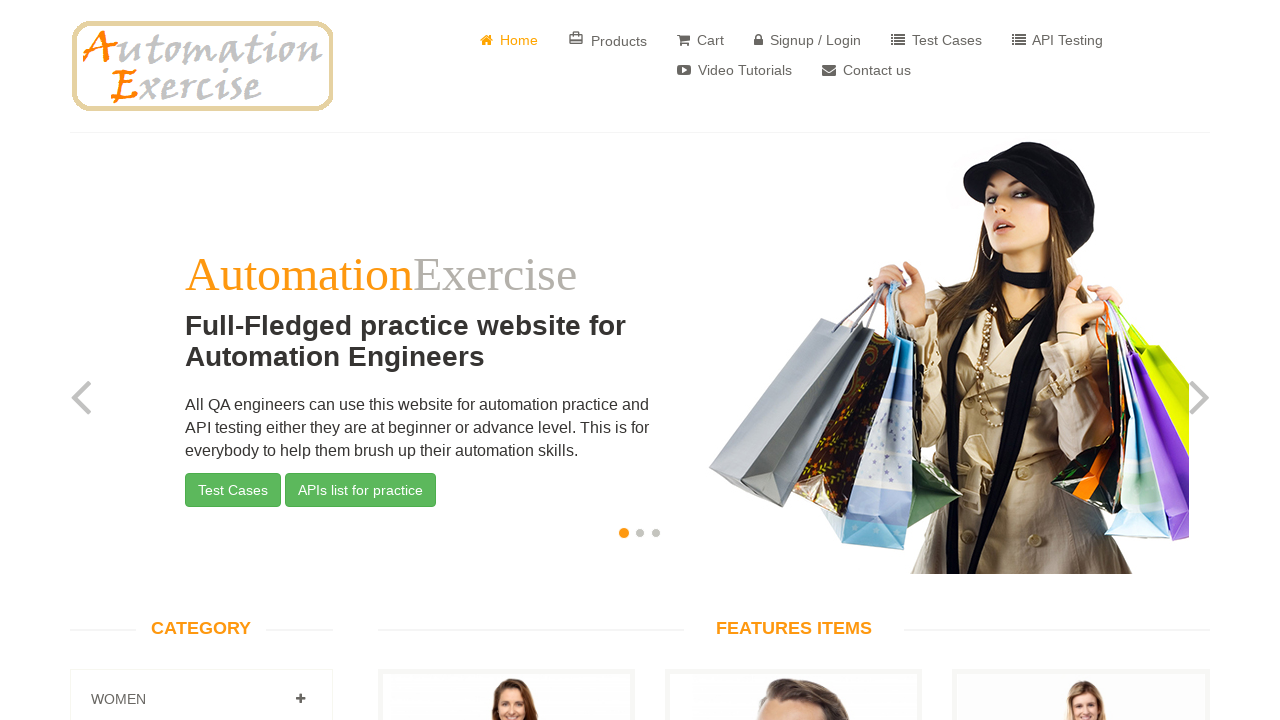